Tests product filtering functionality by selecting the black color filter checkbox, clicking the filter button, and then clicking on the first shoe product to view its details.

Starting URL: https://demo.applitools.com/gridHackathonV1.html

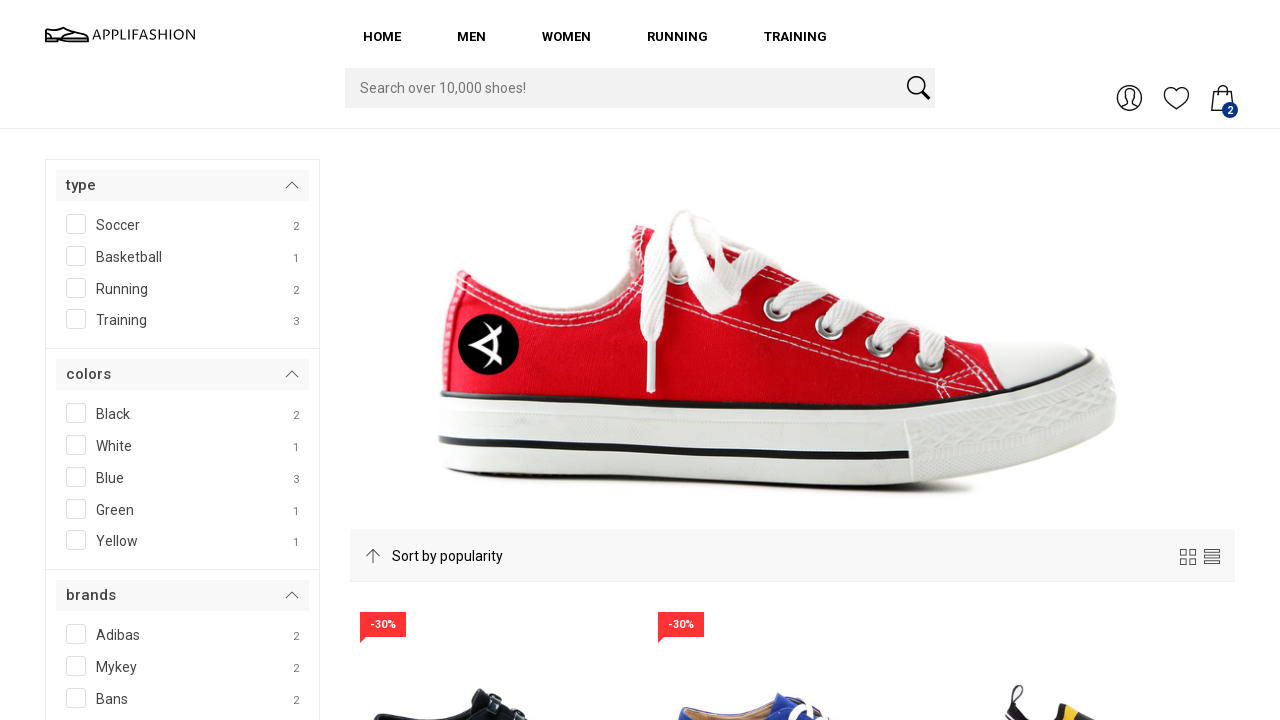

Clicked black color filter checkbox at (136, 410) on #colors__Black
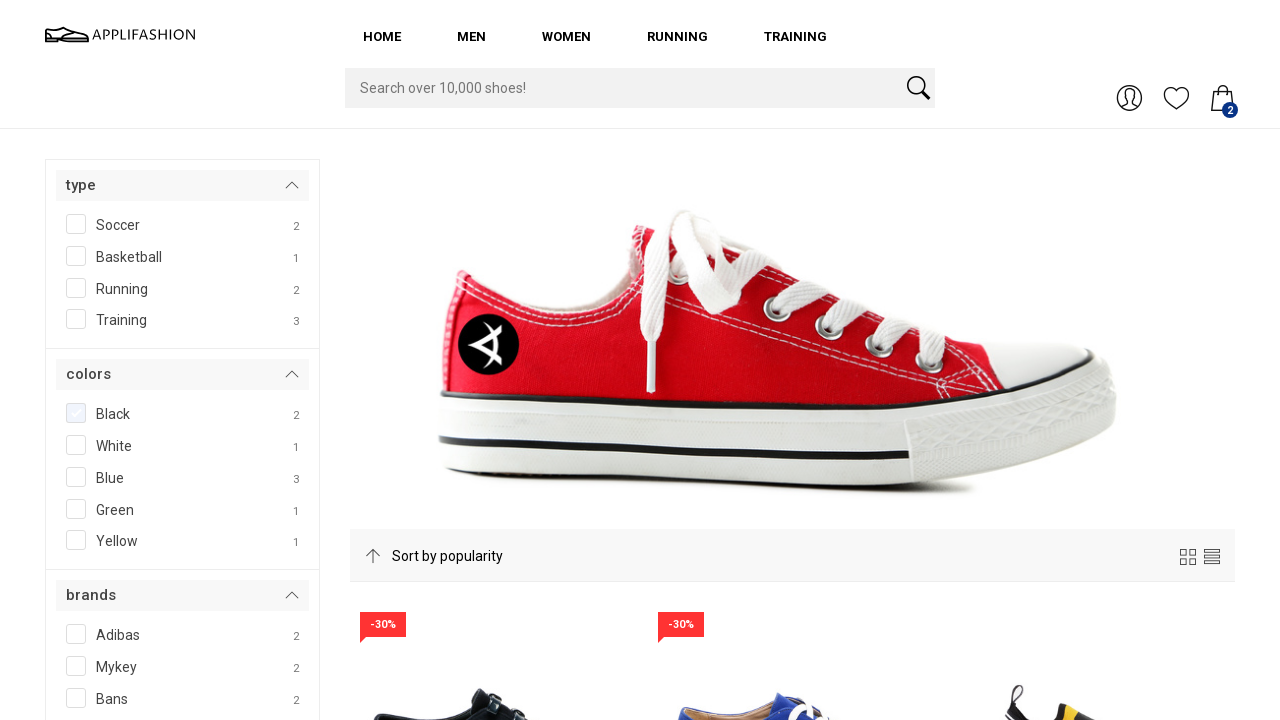

Clicked filter button to apply black color filter at (103, 360) on #filterBtn
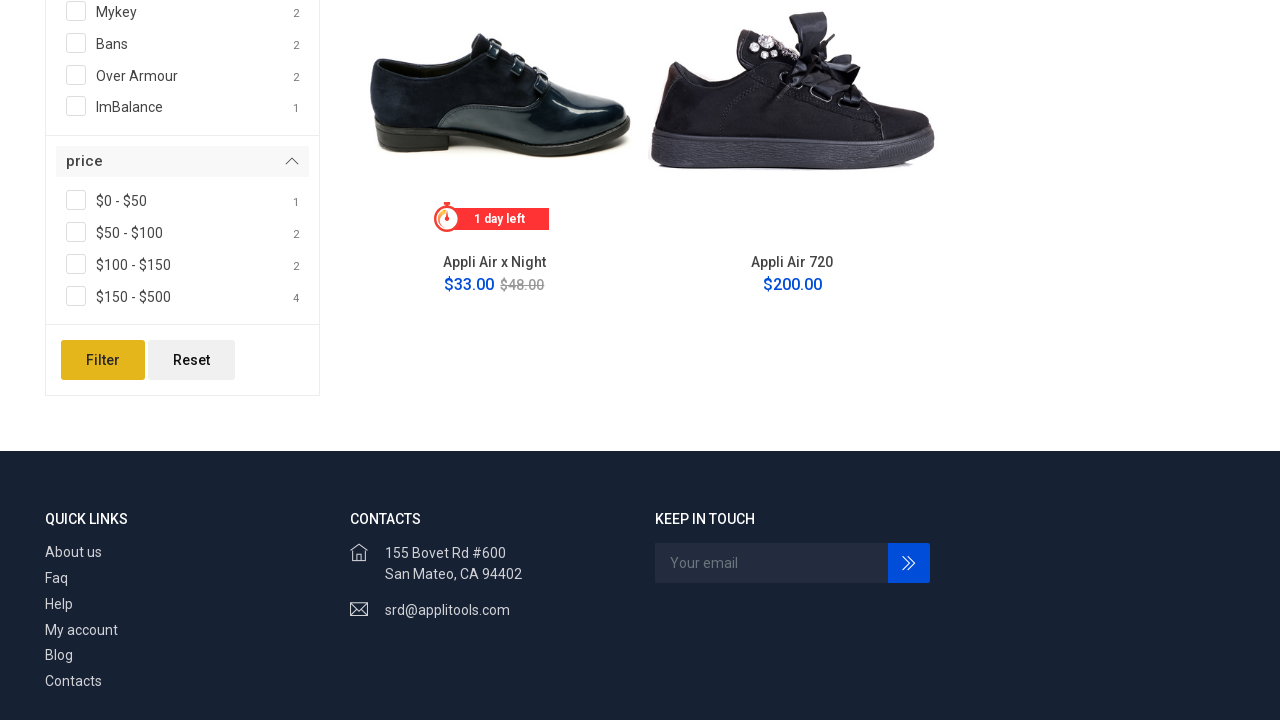

First shoe product became visible after filtering
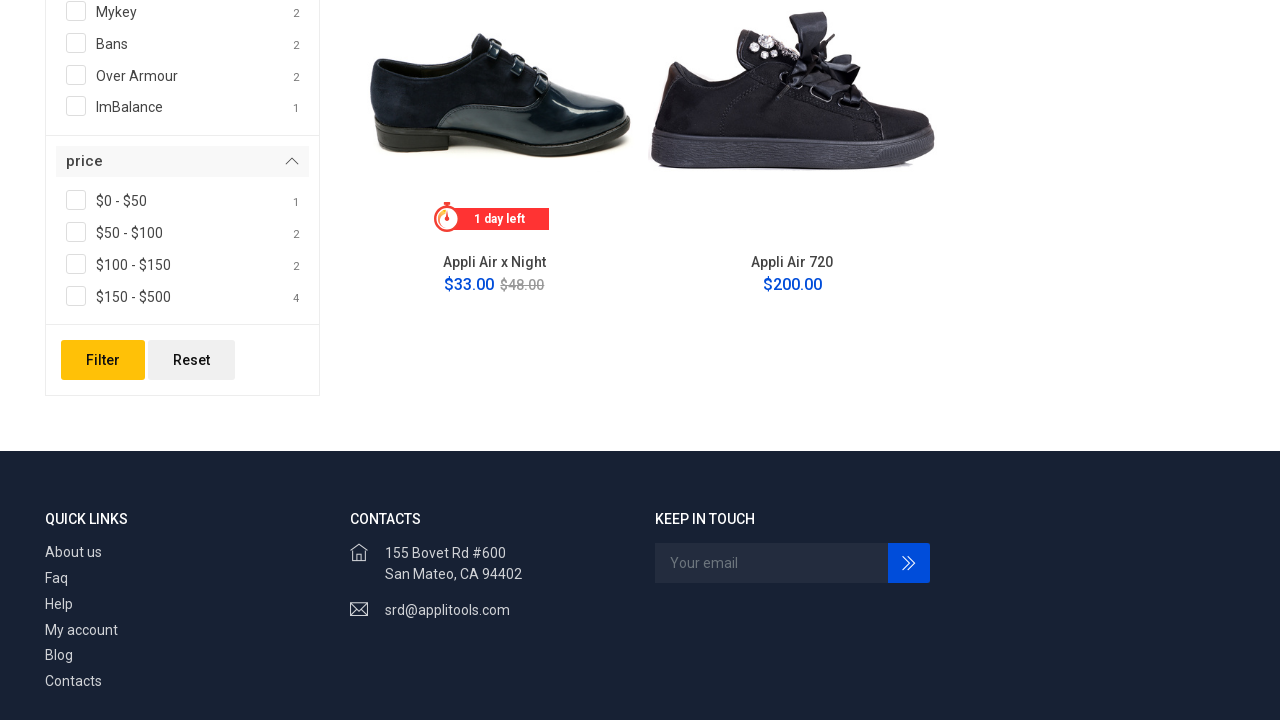

Clicked on first shoe product to view details at (494, 263) on #A____217
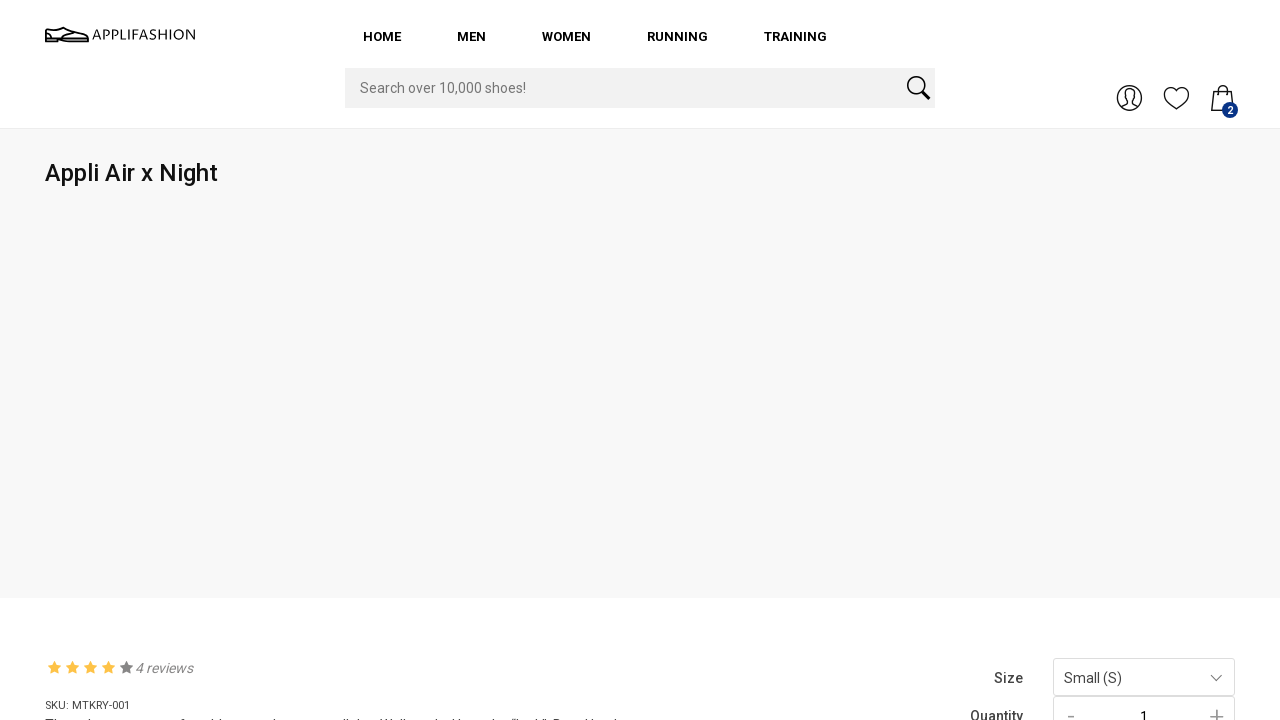

Product details page loaded successfully
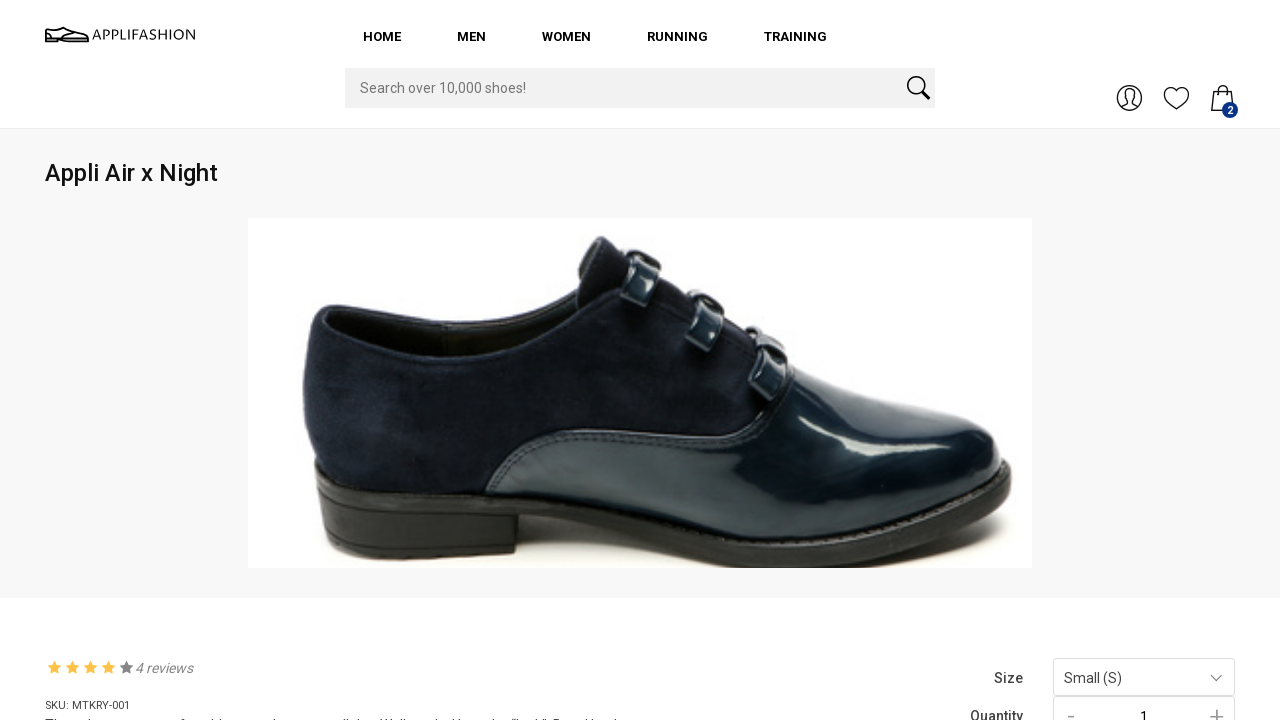

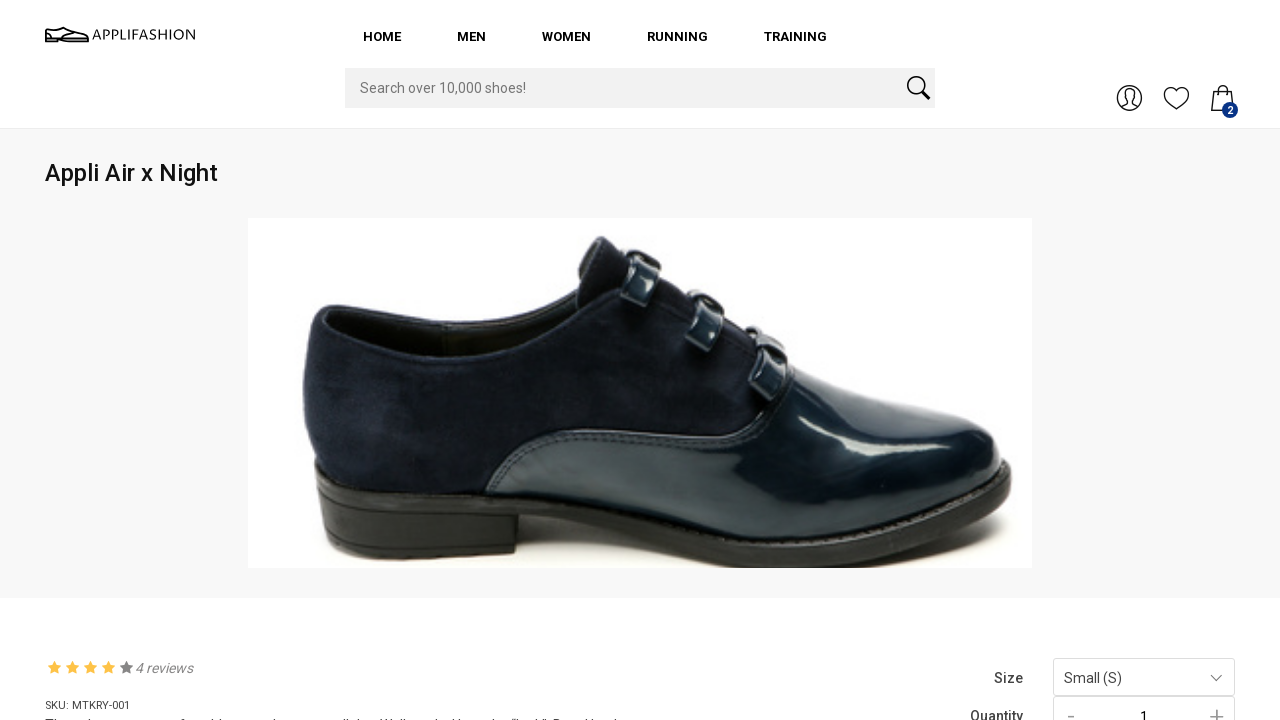